Tests hover functionality by moving mouse over user avatars and verifying that the correct username text appears for each user

Starting URL: https://the-internet.herokuapp.com/hovers

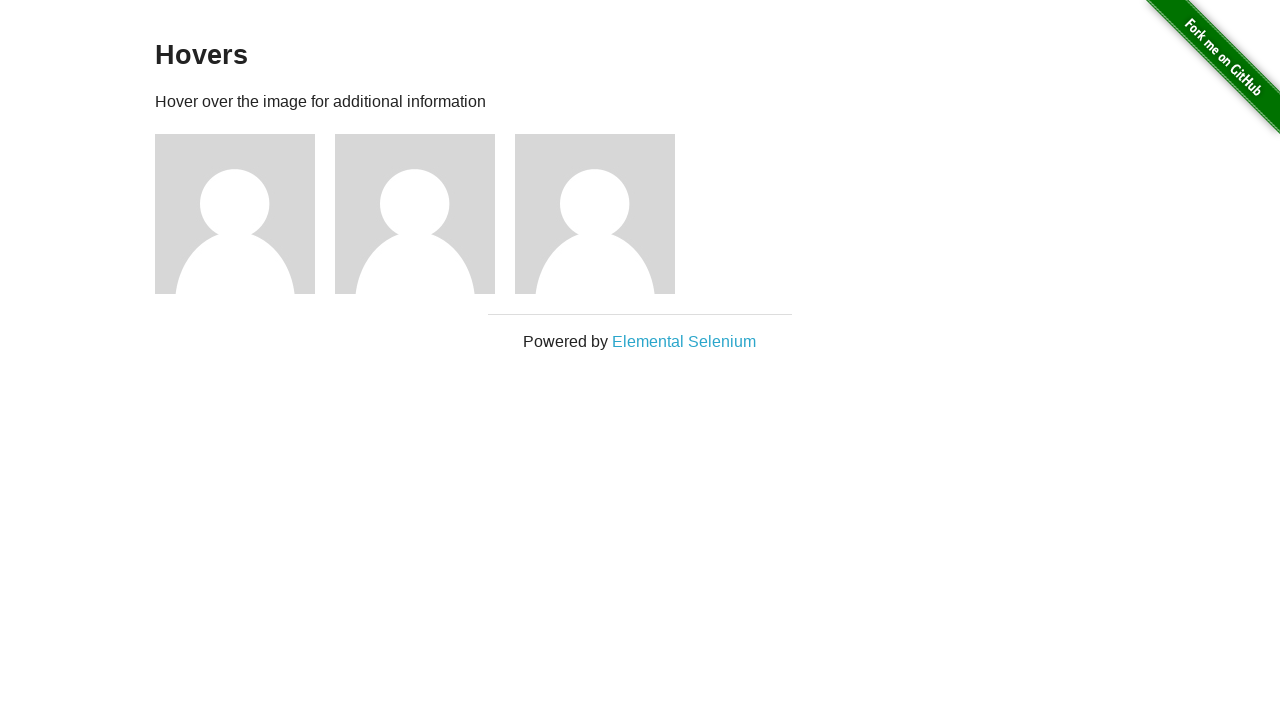

Navigated to hover test page
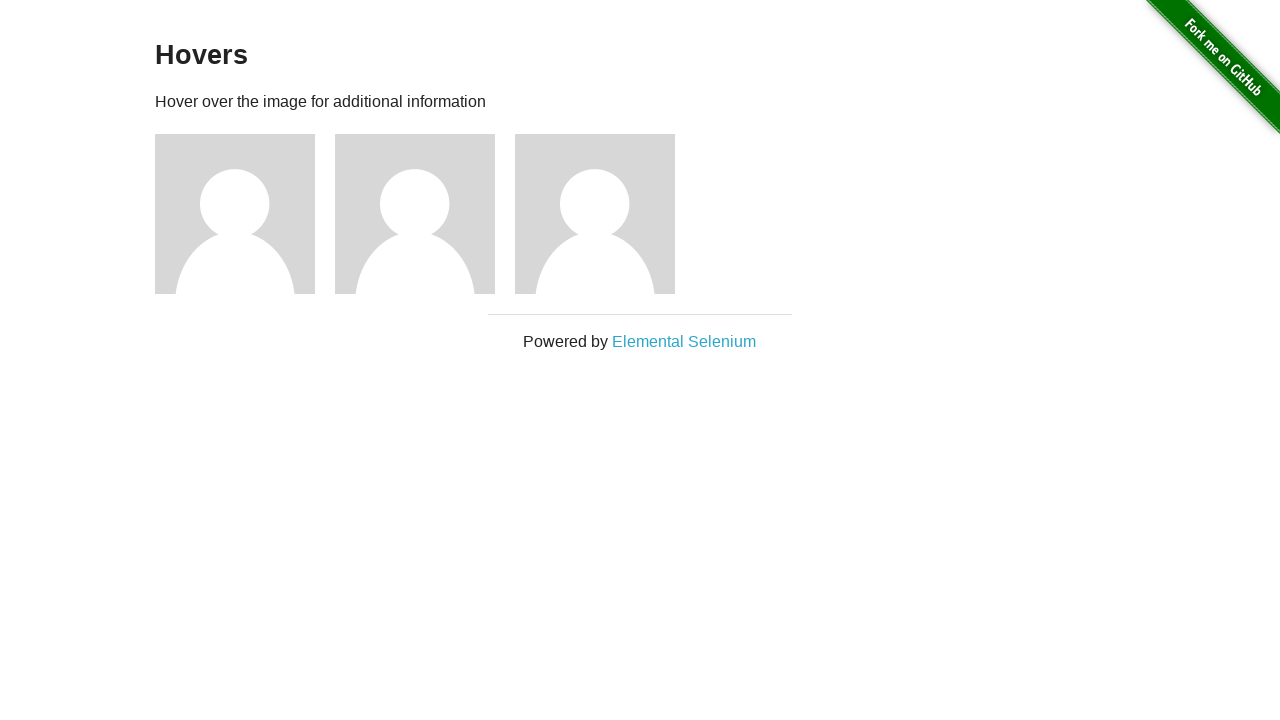

Located all user avatar elements
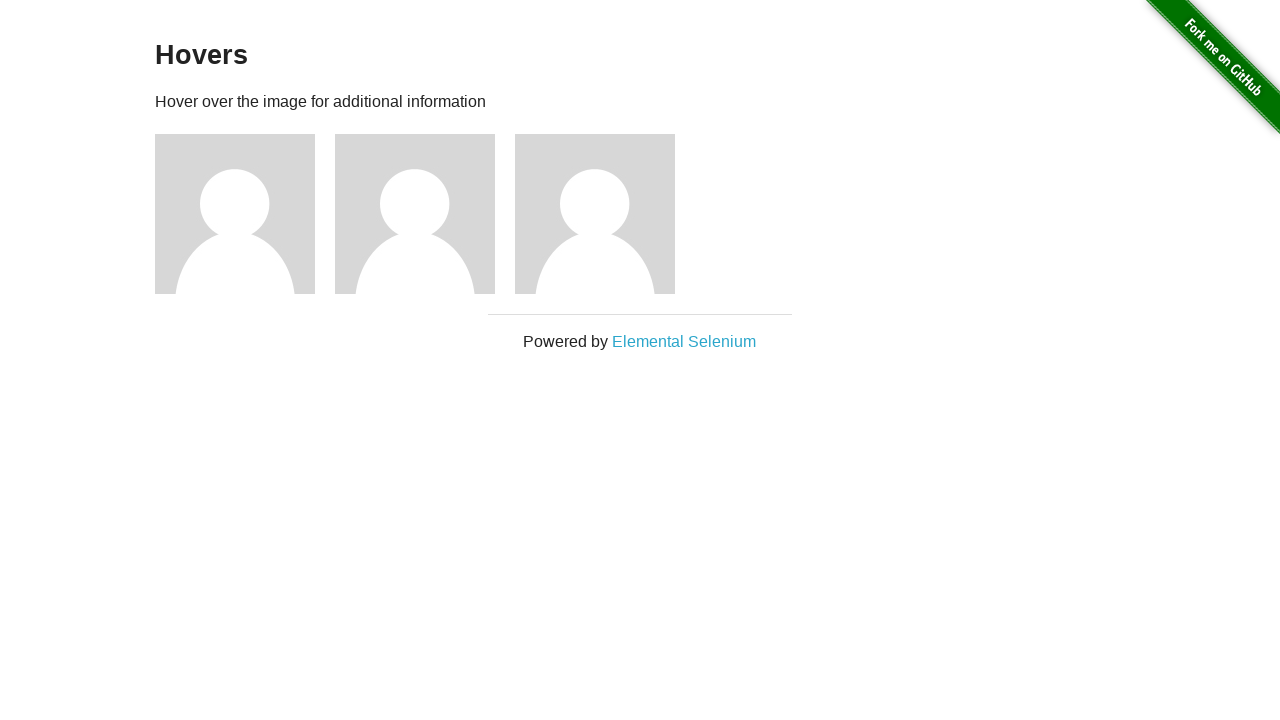

Hovered over user avatar 1 at (235, 214) on img[alt='User Avatar'] >> nth=0
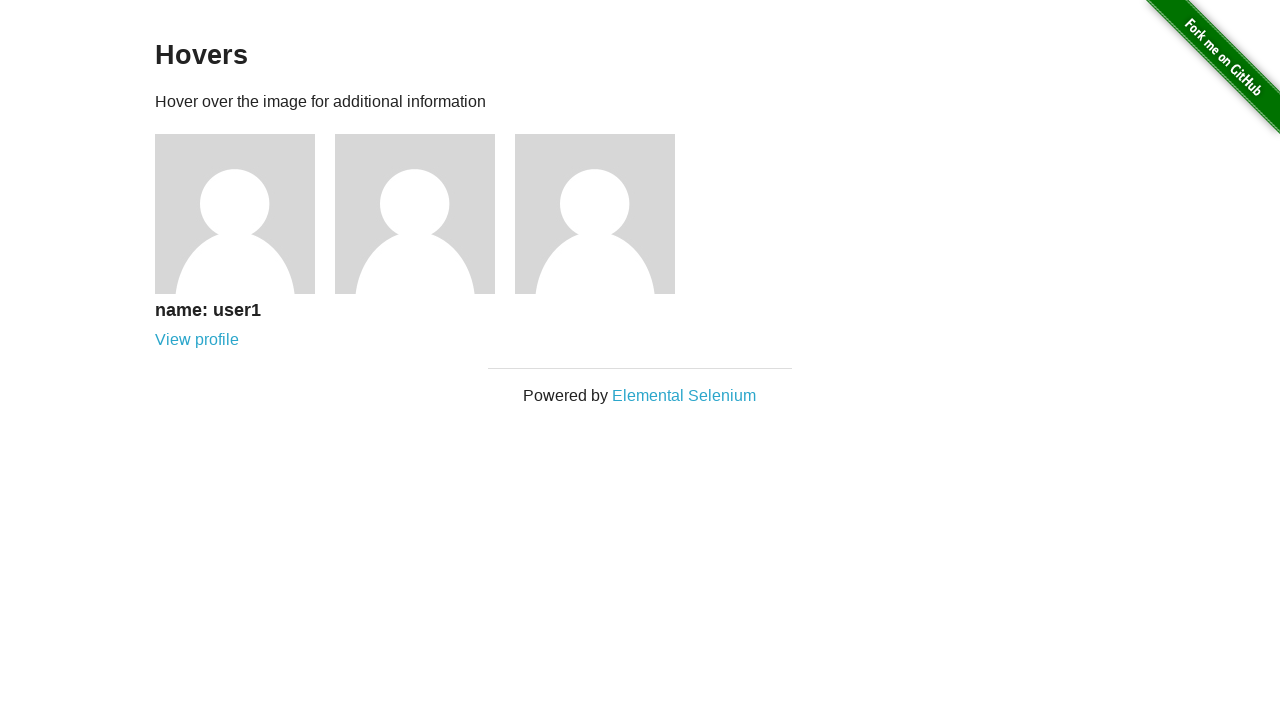

Retrieved username text for user 1: 'name: user1'
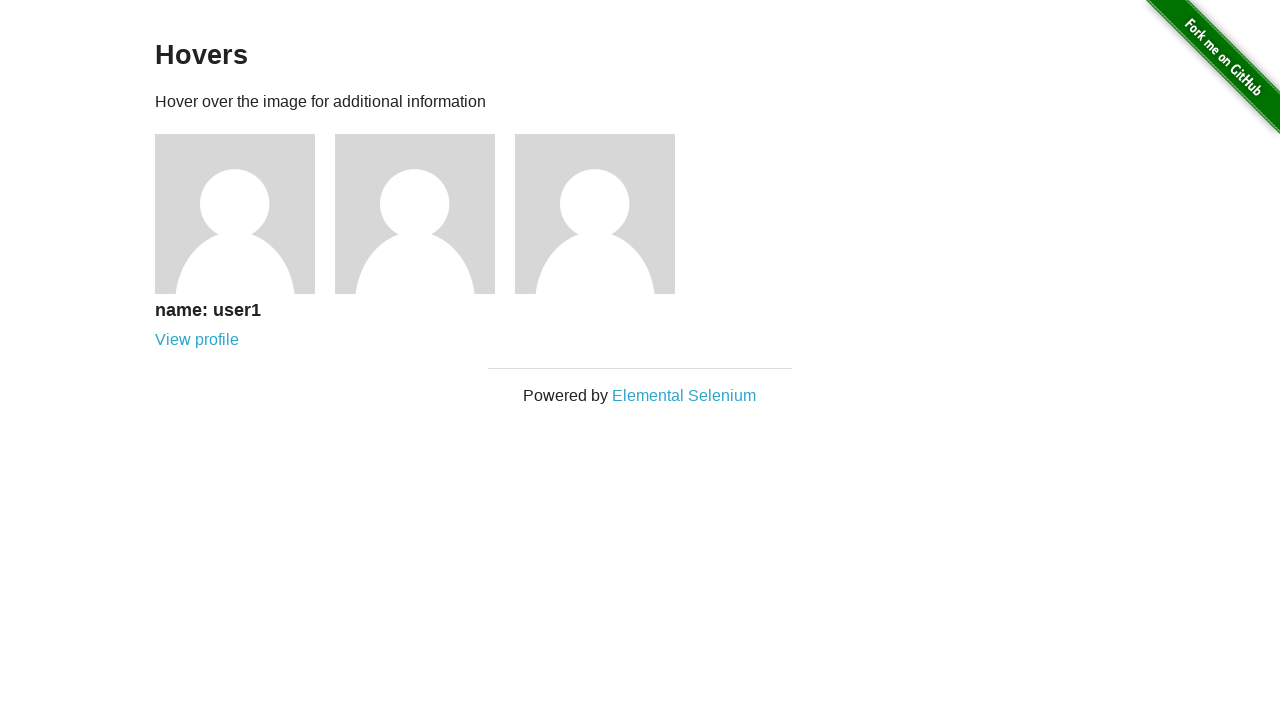

Verified username for user 1 matches expected value 'name: user1'
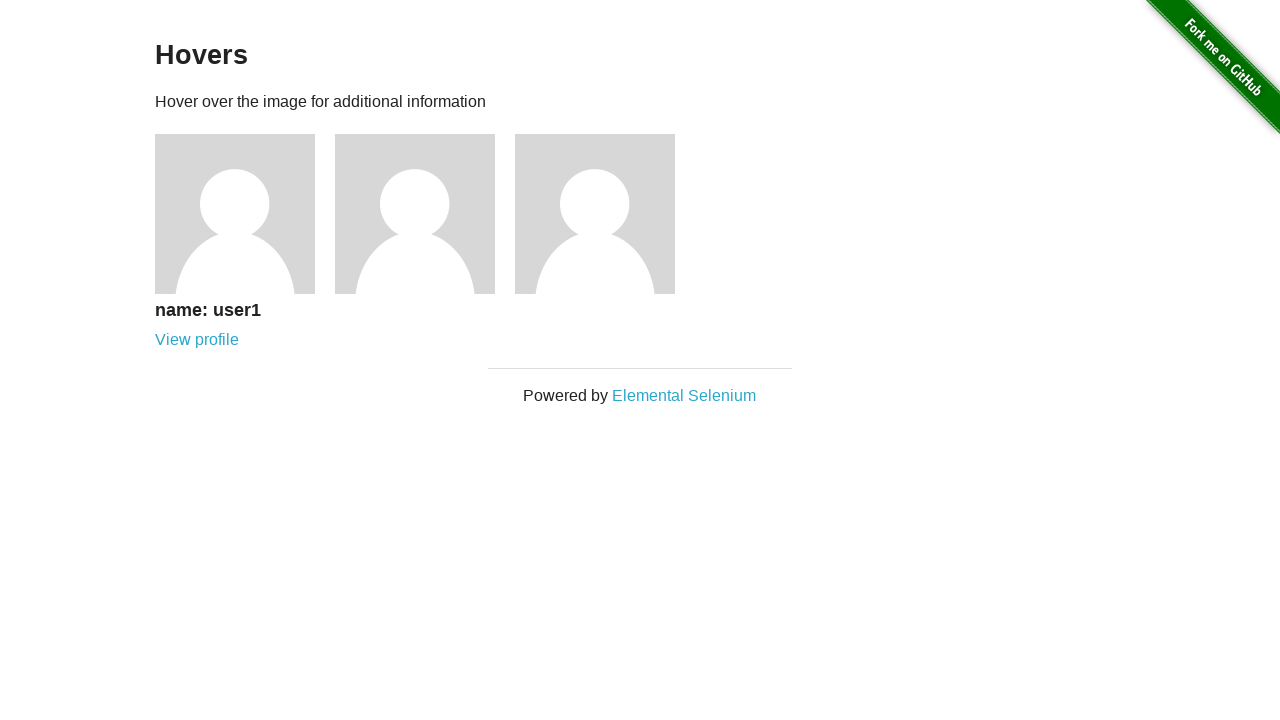

Hovered over user avatar 2 at (415, 214) on img[alt='User Avatar'] >> nth=1
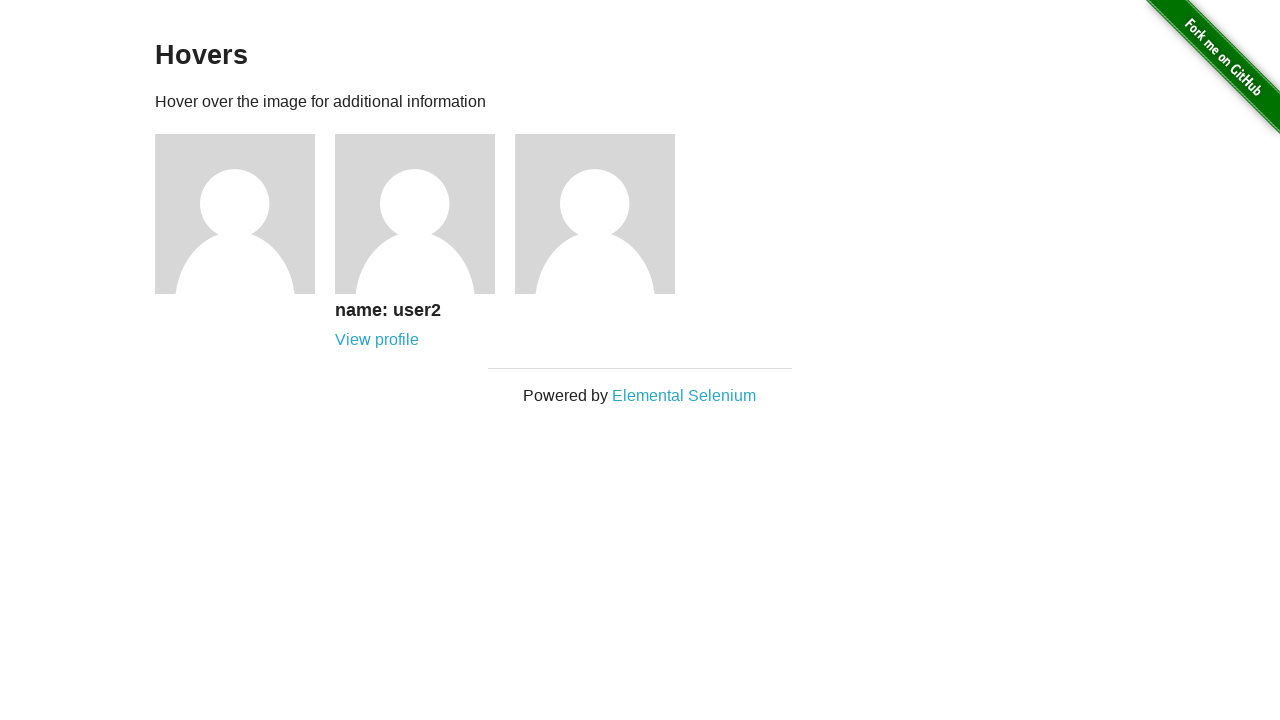

Retrieved username text for user 2: 'name: user2'
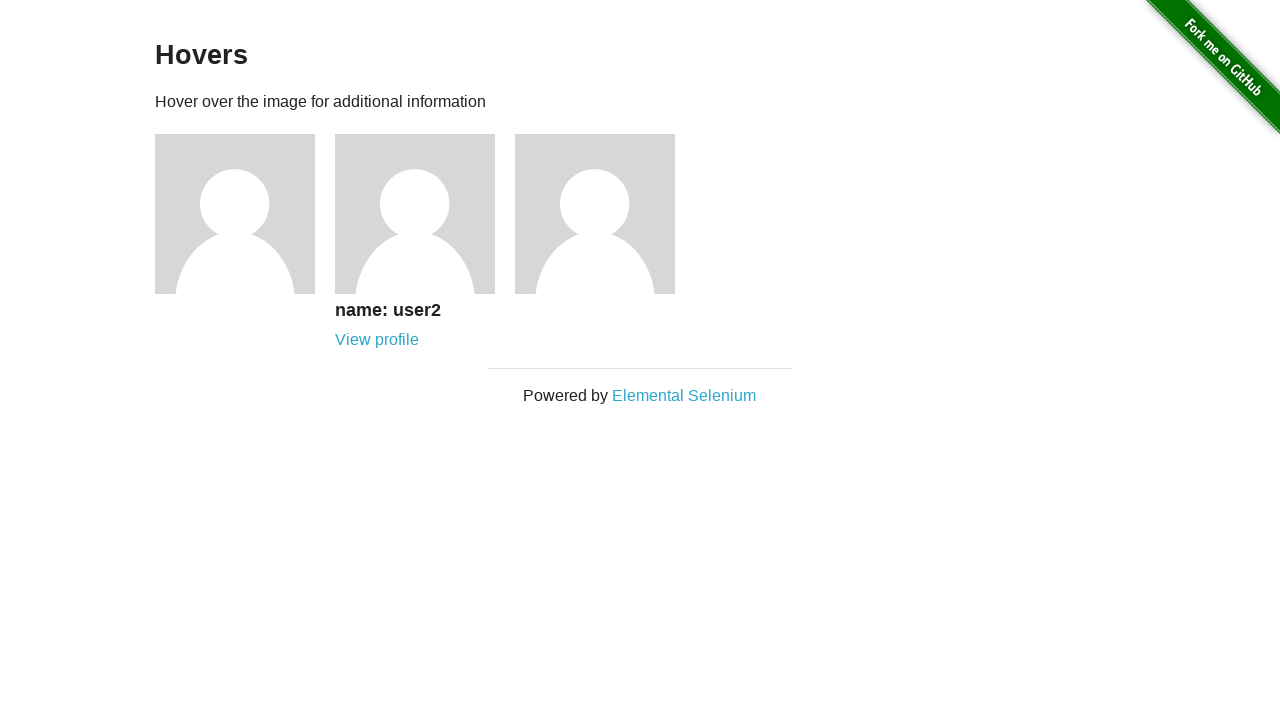

Verified username for user 2 matches expected value 'name: user2'
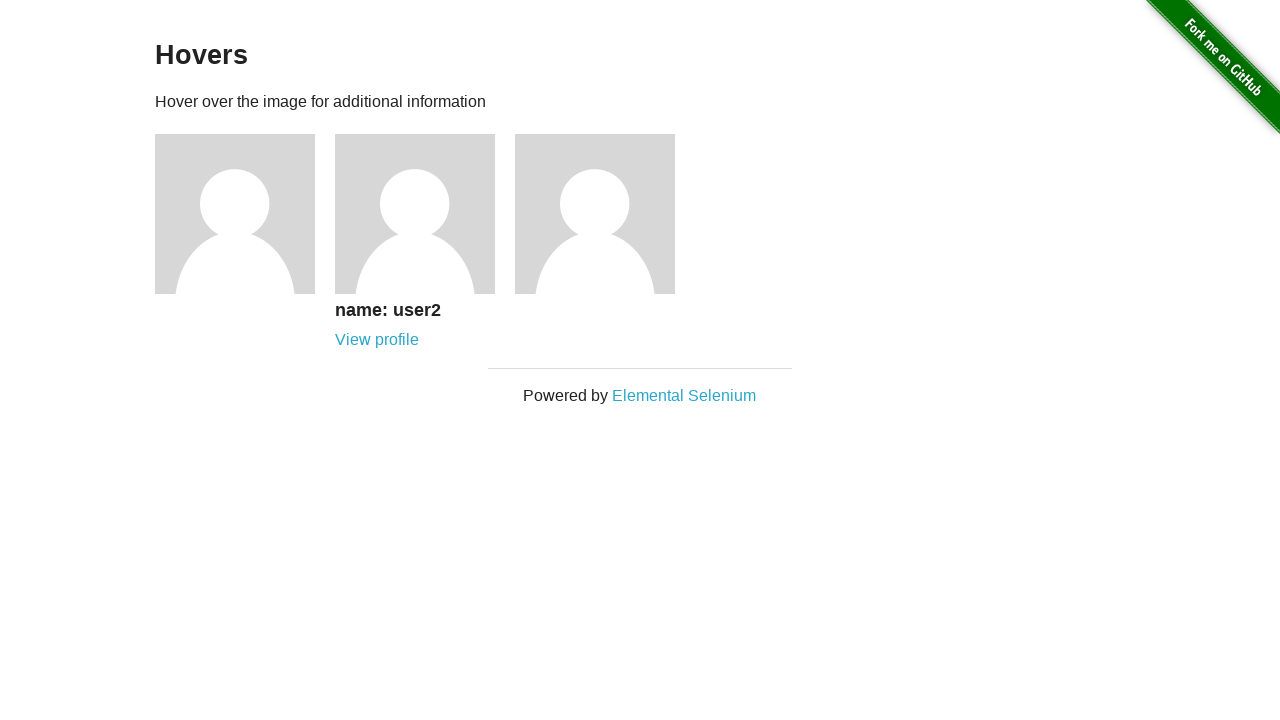

Hovered over user avatar 3 at (595, 214) on img[alt='User Avatar'] >> nth=2
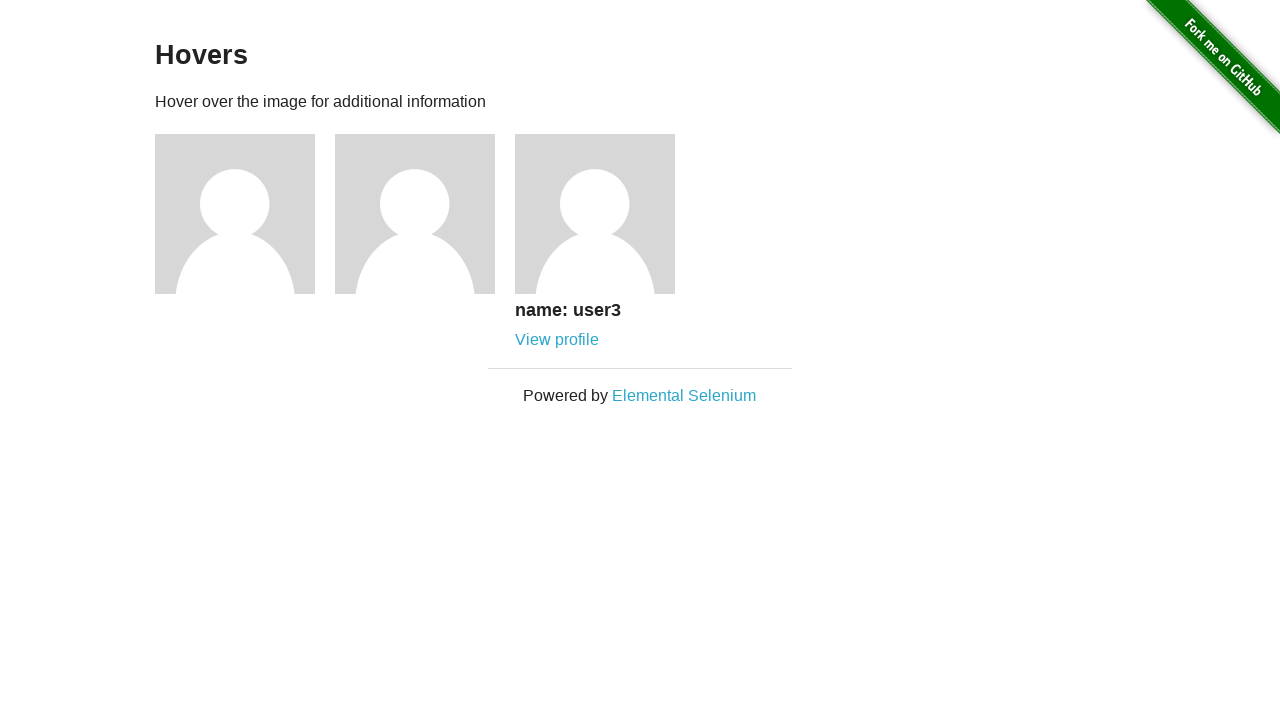

Retrieved username text for user 3: 'name: user3'
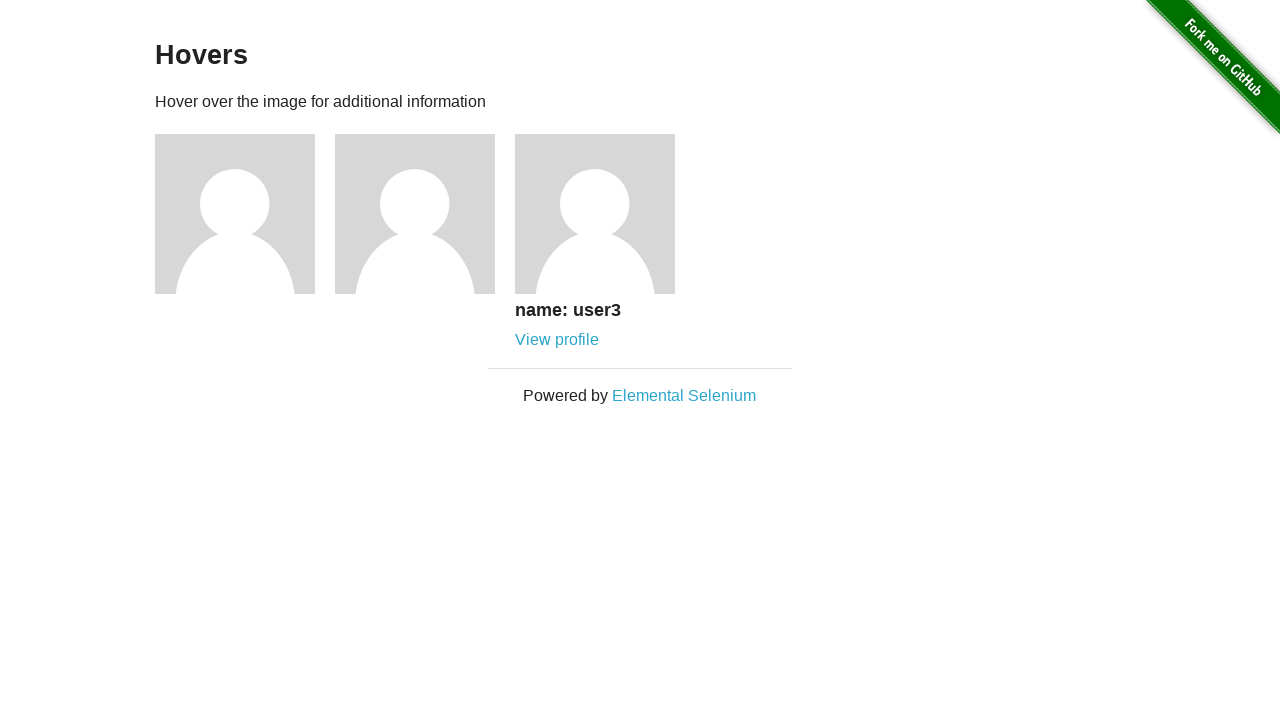

Verified username for user 3 matches expected value 'name: user3'
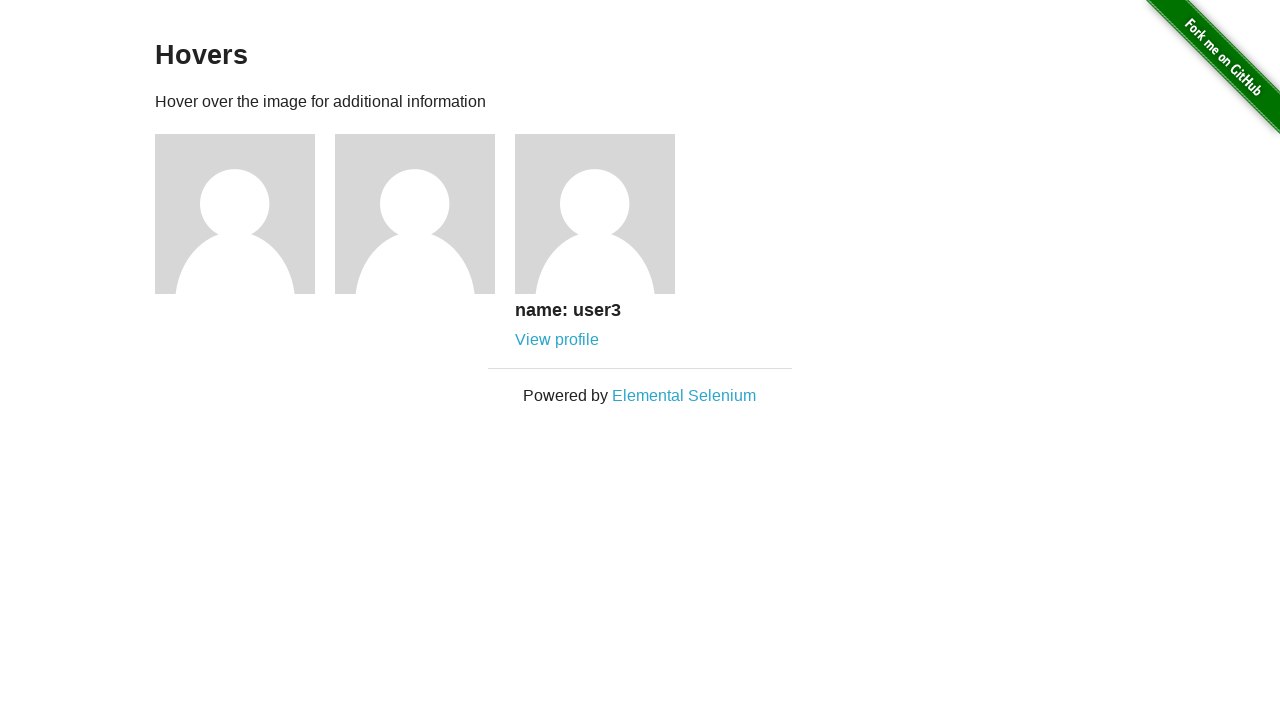

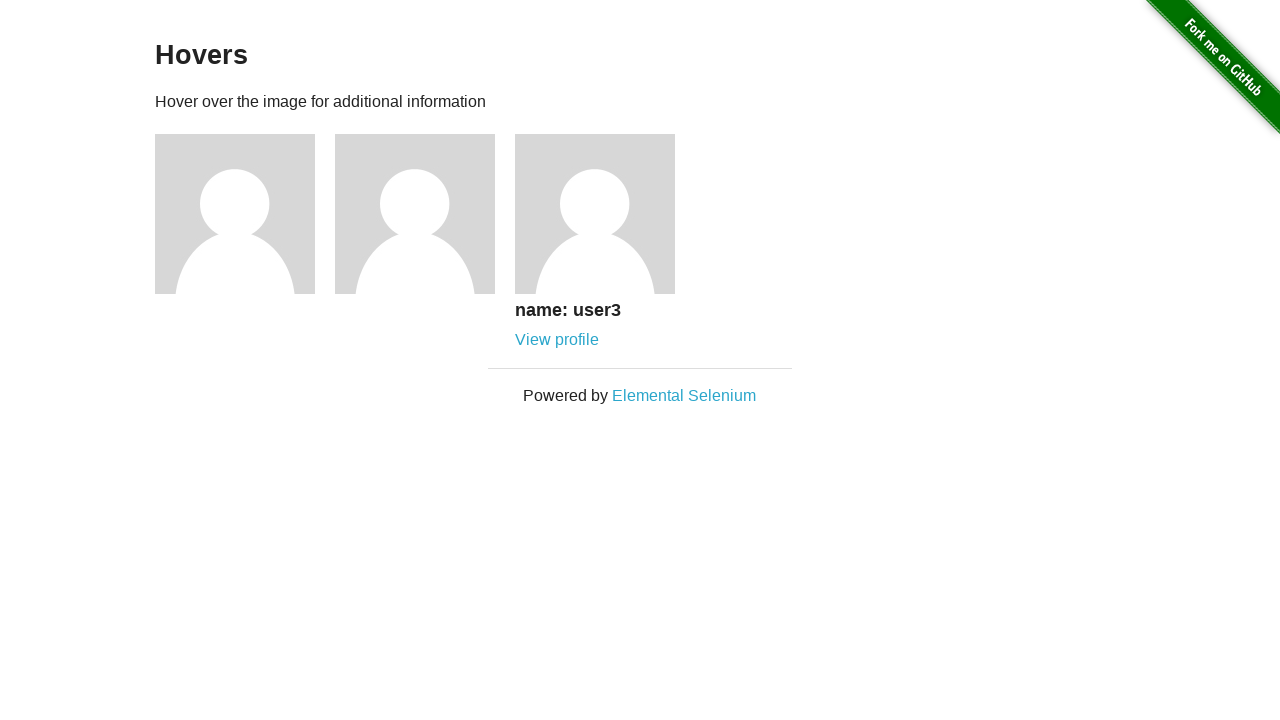